Tests right-click context menu functionality by right-clicking on an element to open a context menu and then clicking the Delete option

Starting URL: https://swisnl.github.io/jQuery-contextMenu/demo.html

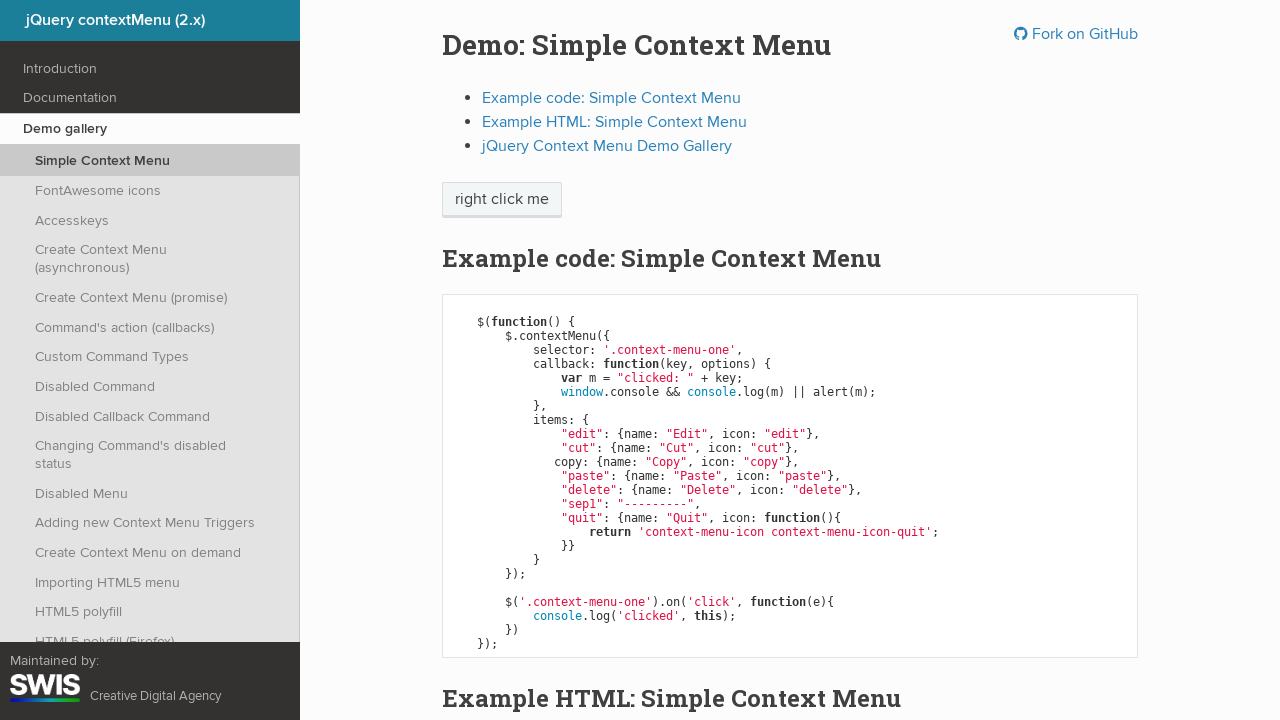

Right-clicked on 'right click me' element to open context menu at (502, 200) on //span[contains(.,'right click me')]
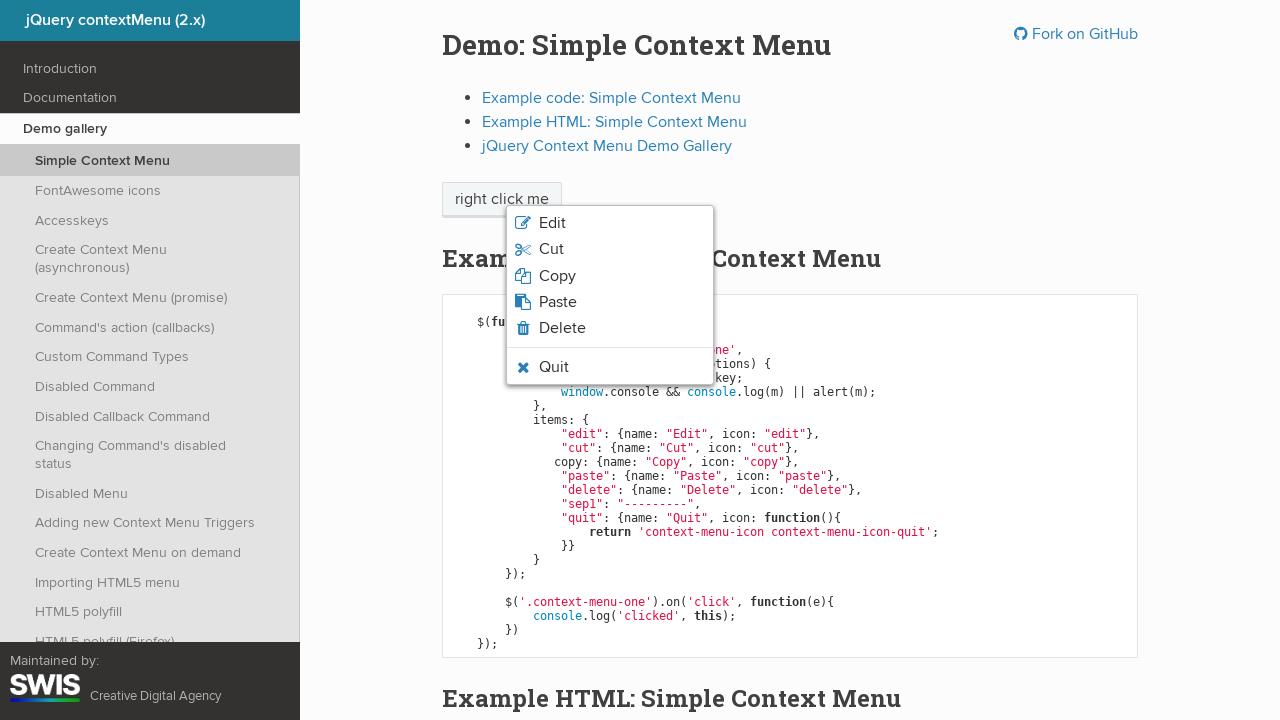

Clicked on Delete option in the context menu at (610, 328) on xpath=//li[contains(.,'Delete')]
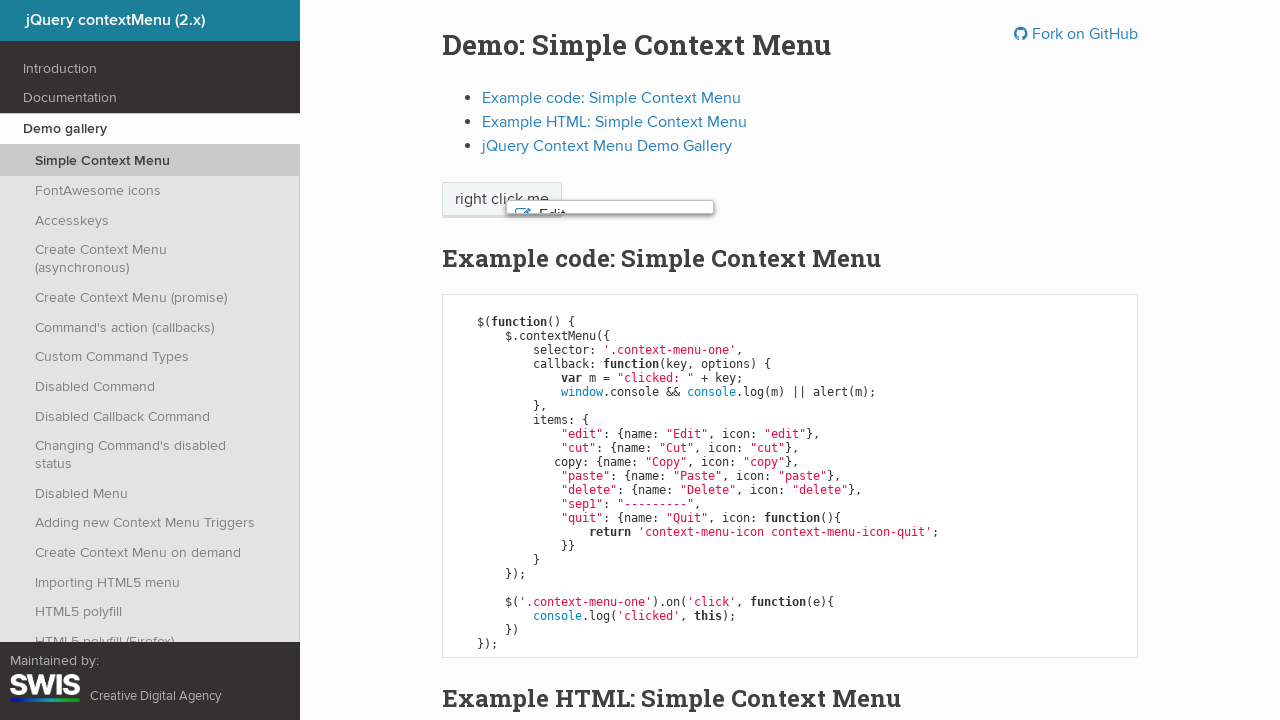

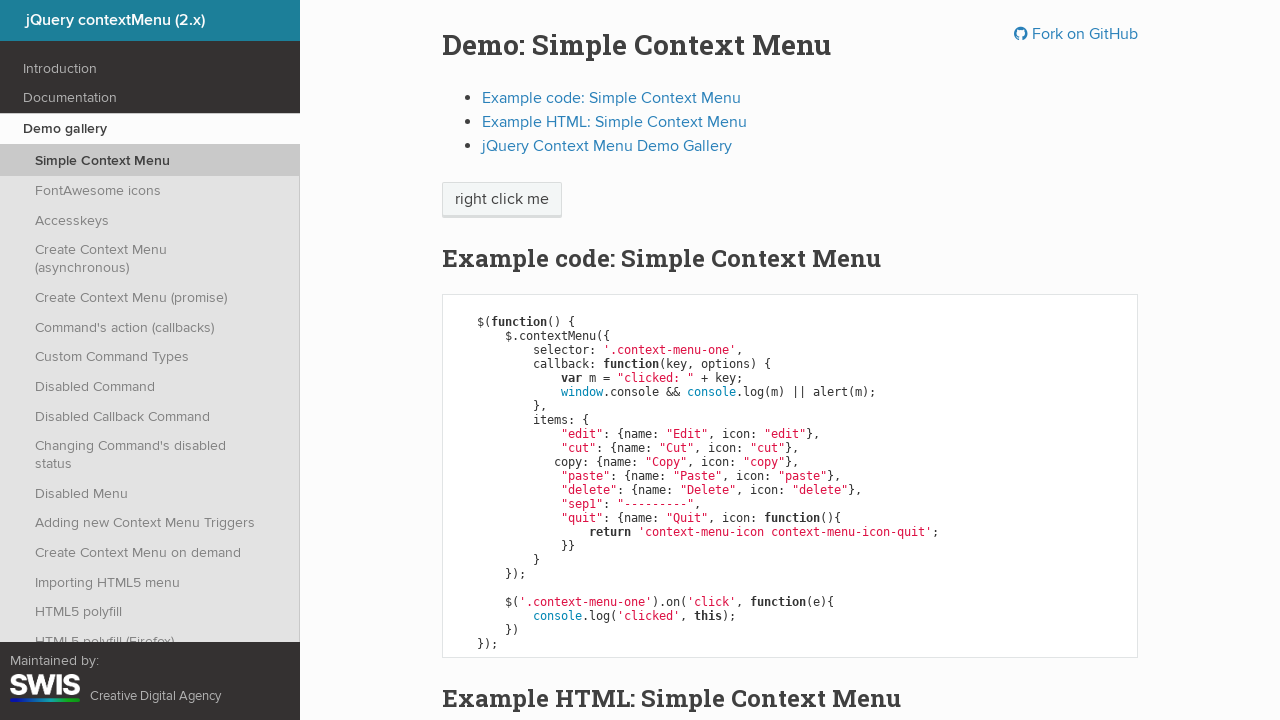